Tests dropdown select functionality by selecting Option 3, then Option 2, and verifying the result message displays correctly

Starting URL: https://acctabootcamp.github.io/site/examples/actions

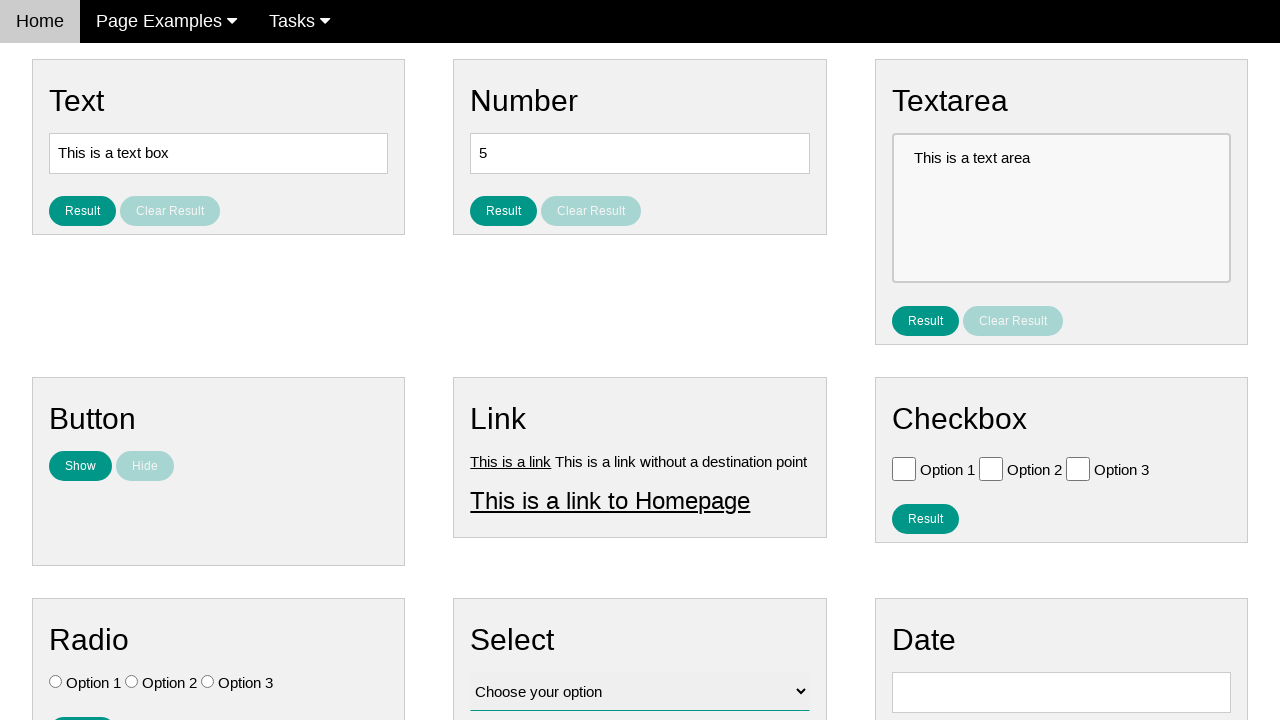

Selected 'Option 3' from dropdown on #vfb-12
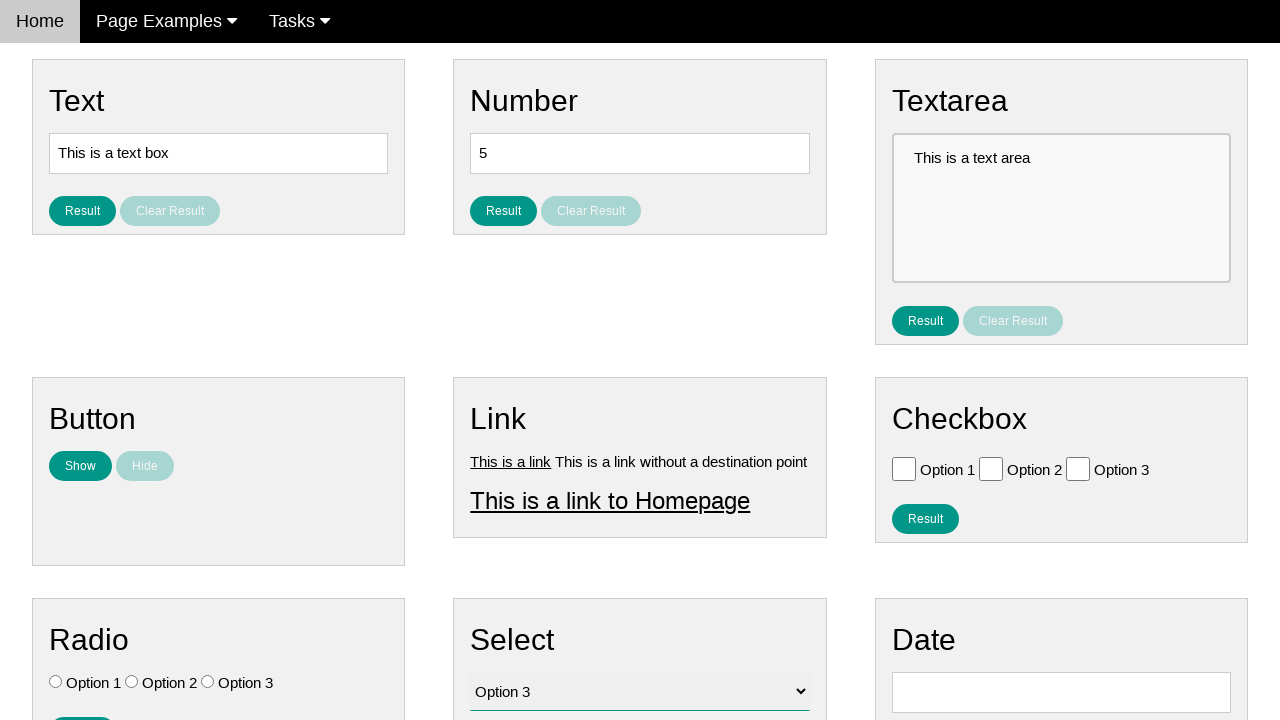

Verified that Option 3 is selected in the dropdown
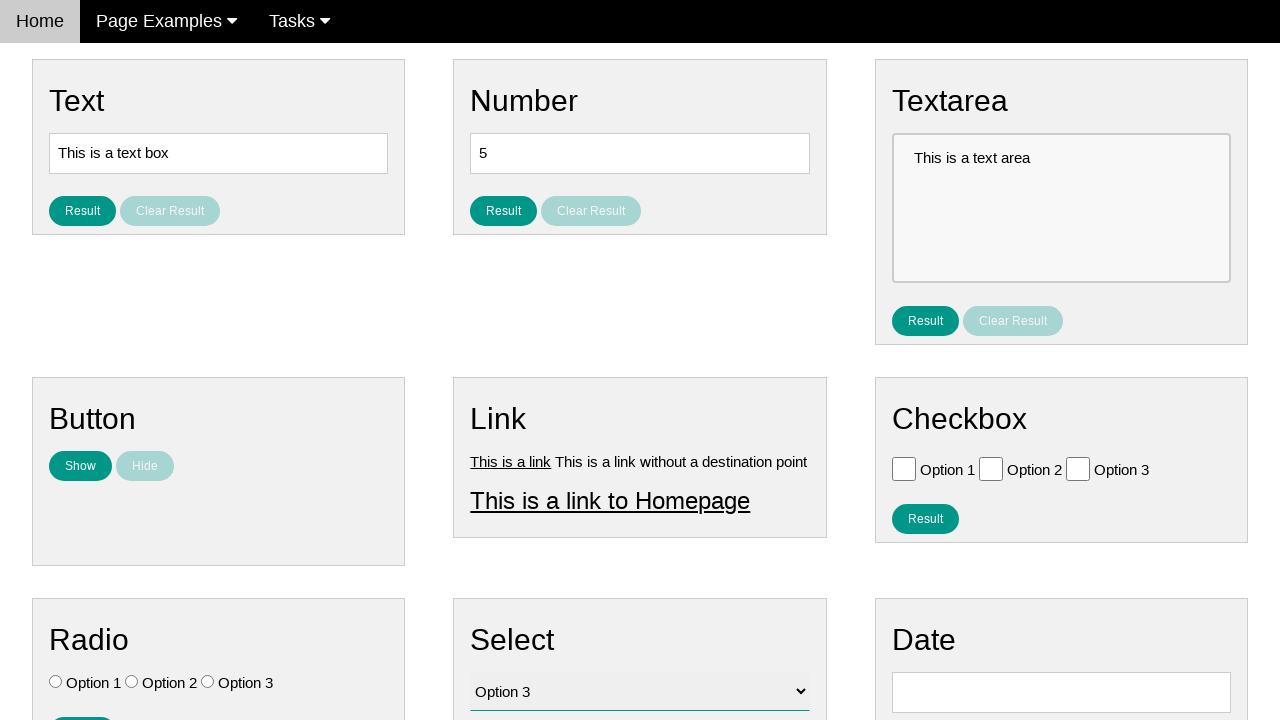

Selected 'Option 2' from dropdown on #vfb-12
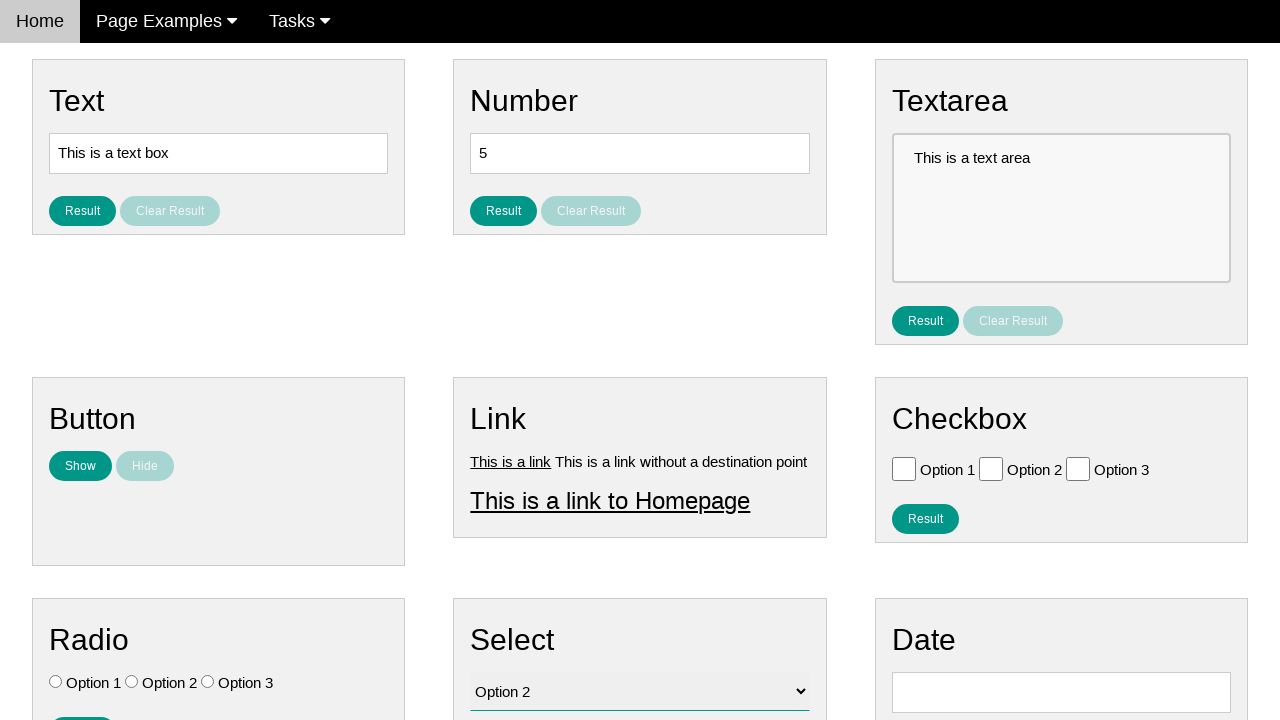

Clicked the result button to submit selection at (504, 424) on #result_button_select
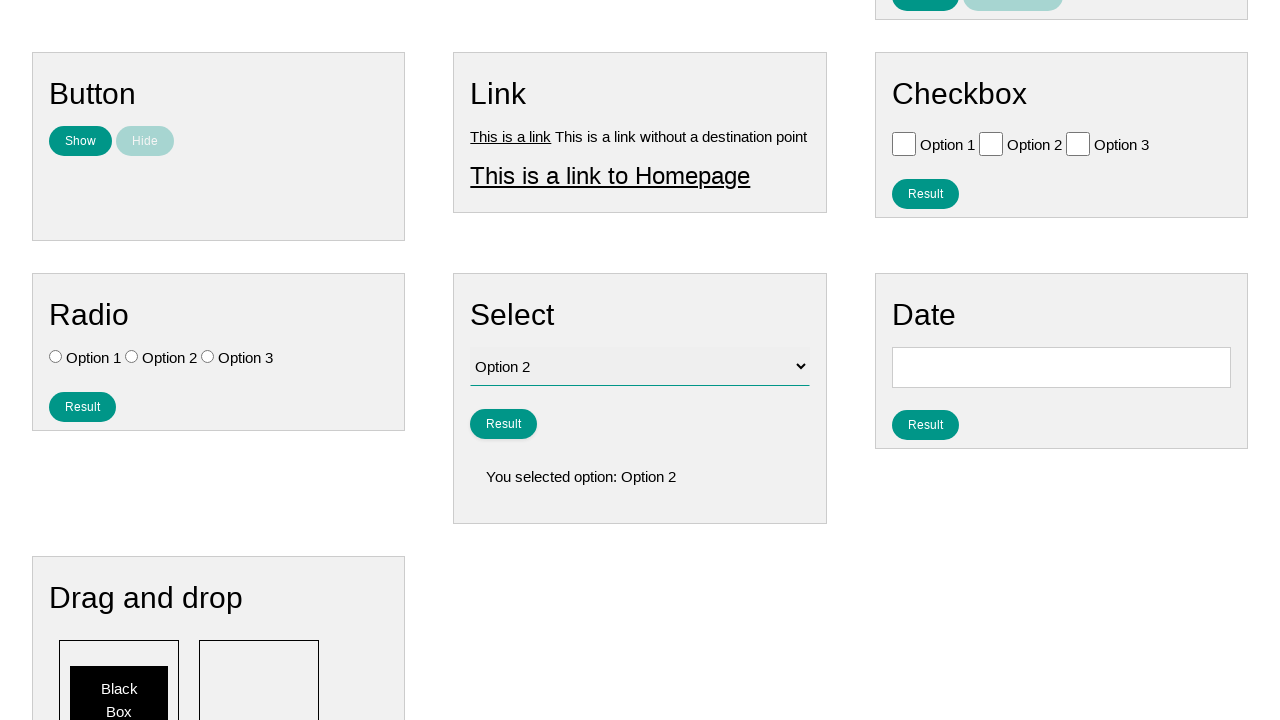

Result element loaded and is ready
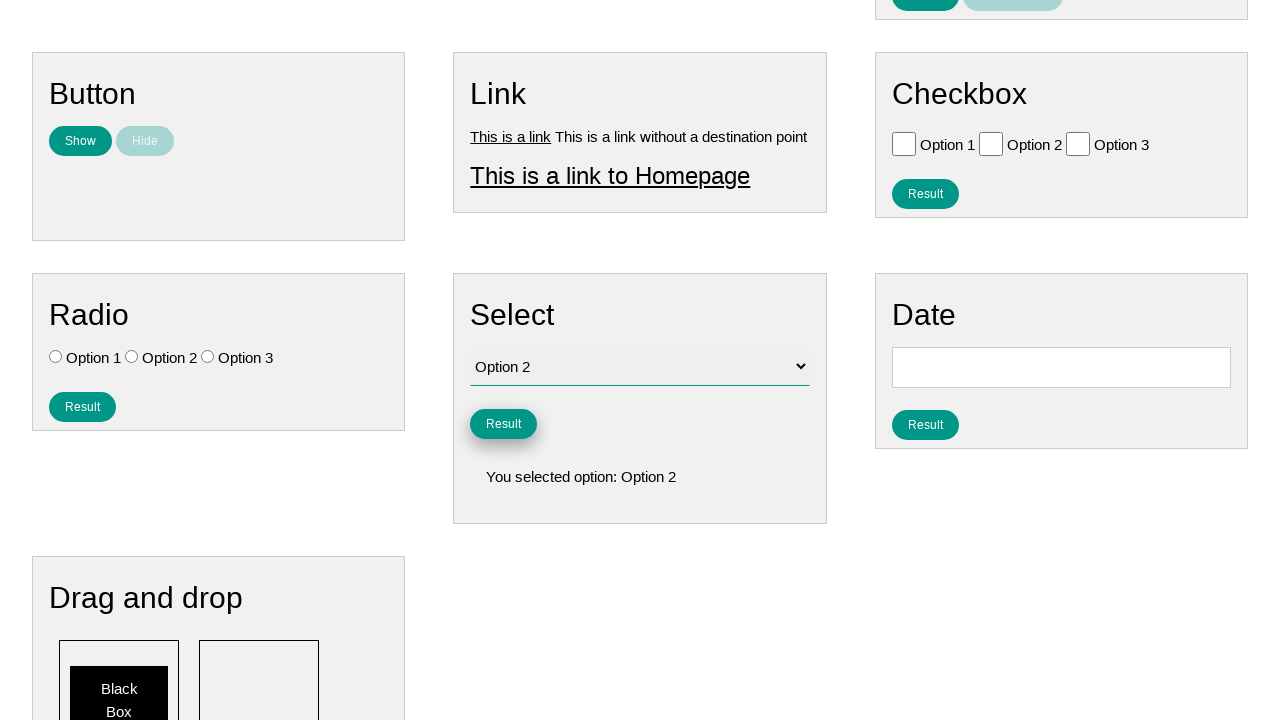

Verified that result text element is visible
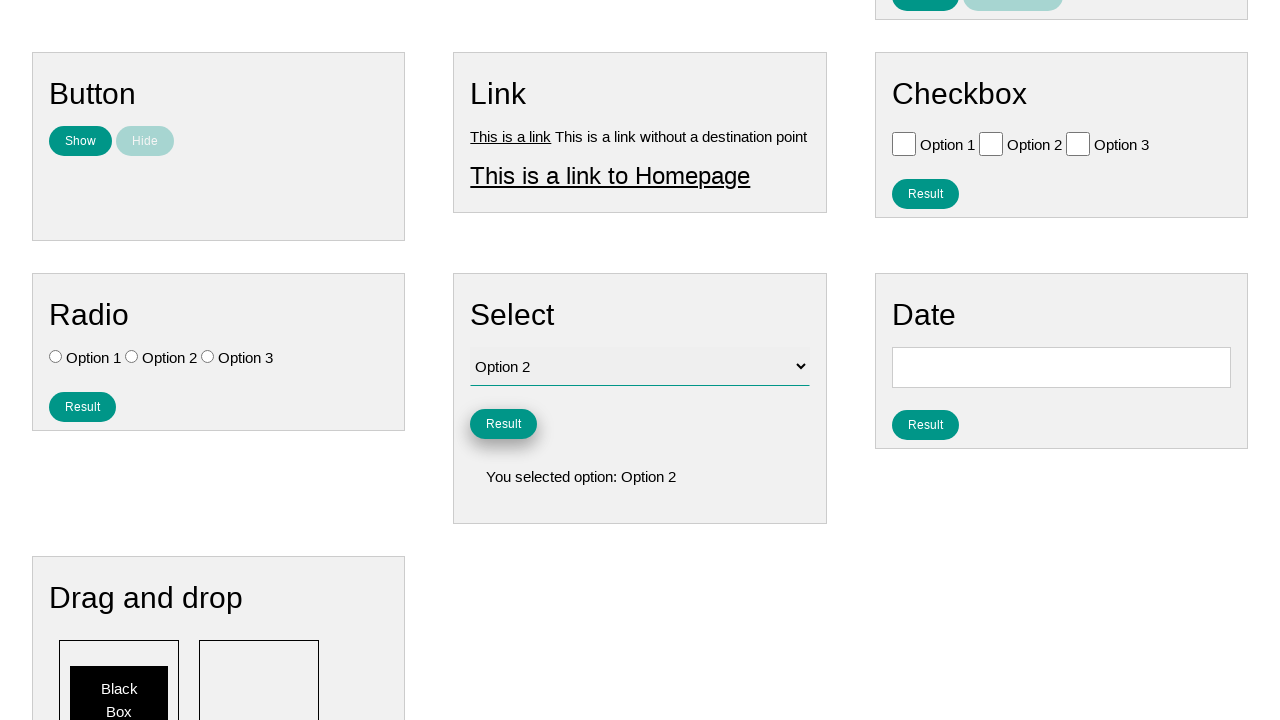

Verified result message displays 'You selected option: Option 2'
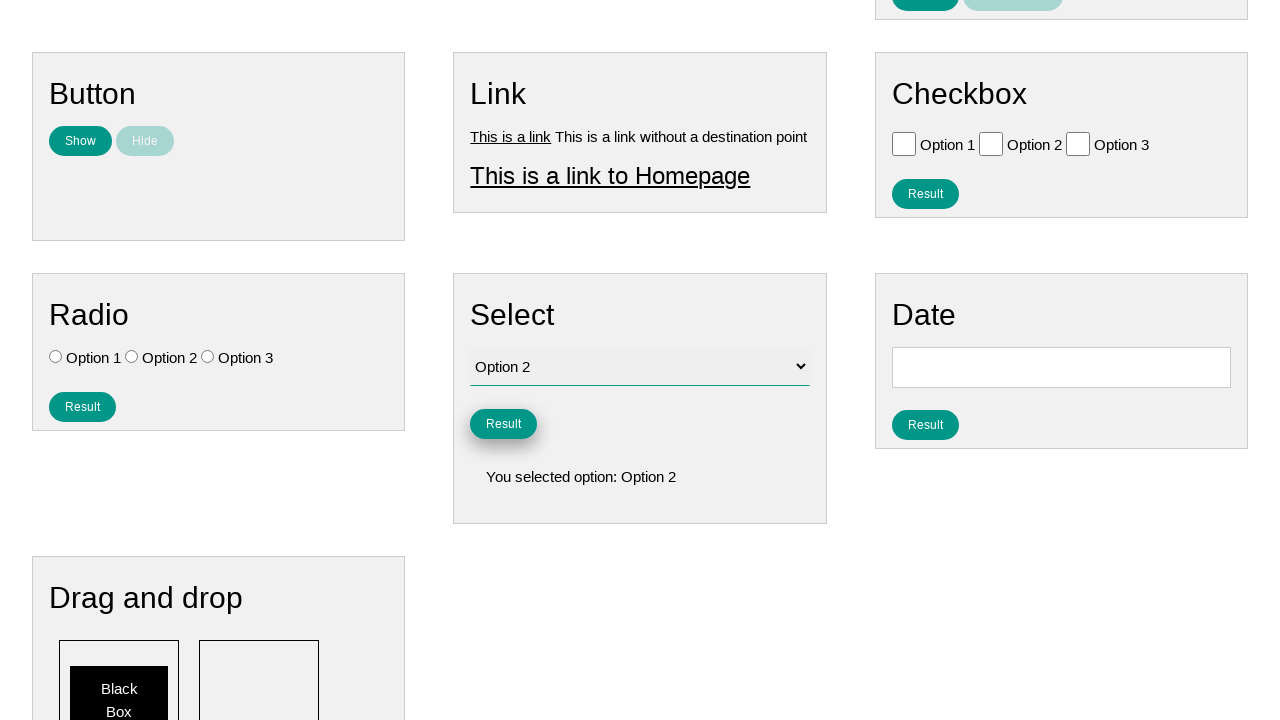

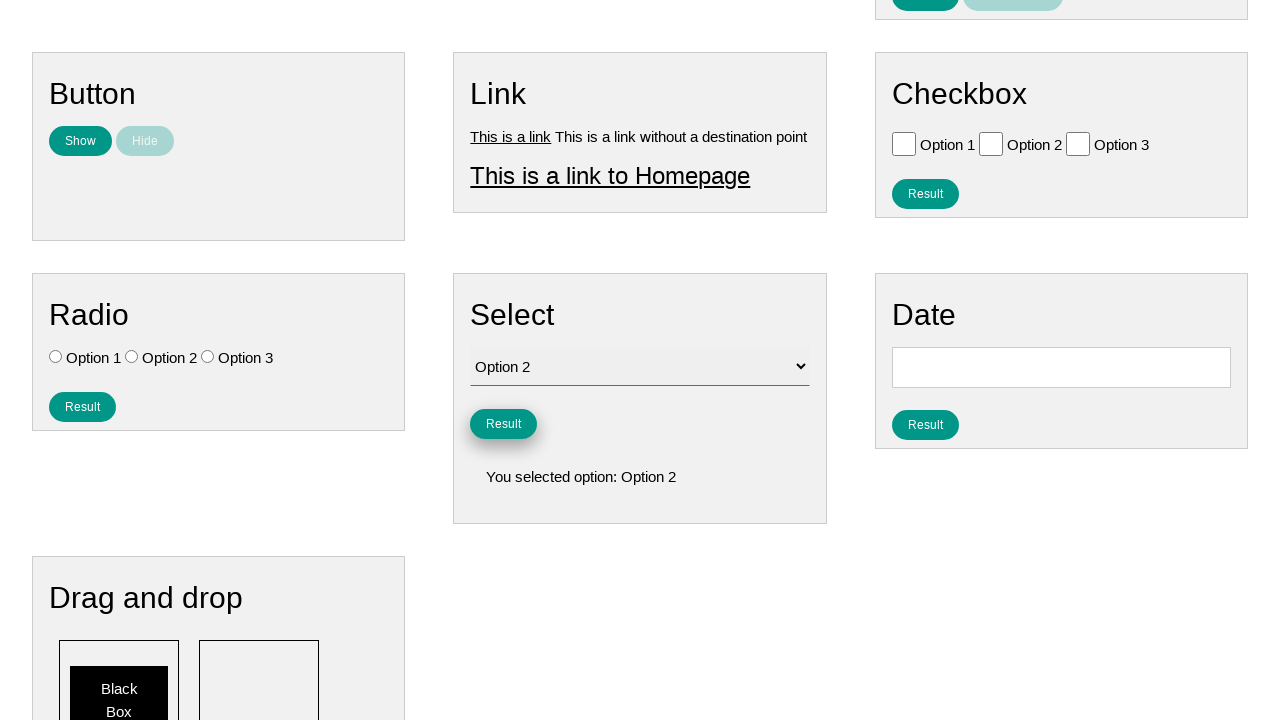